Tests opening a new browser window by navigating to a page, opening a new window, navigating to another page in the new window, and verifying two window handles exist.

Starting URL: https://the-internet.herokuapp.com/windows

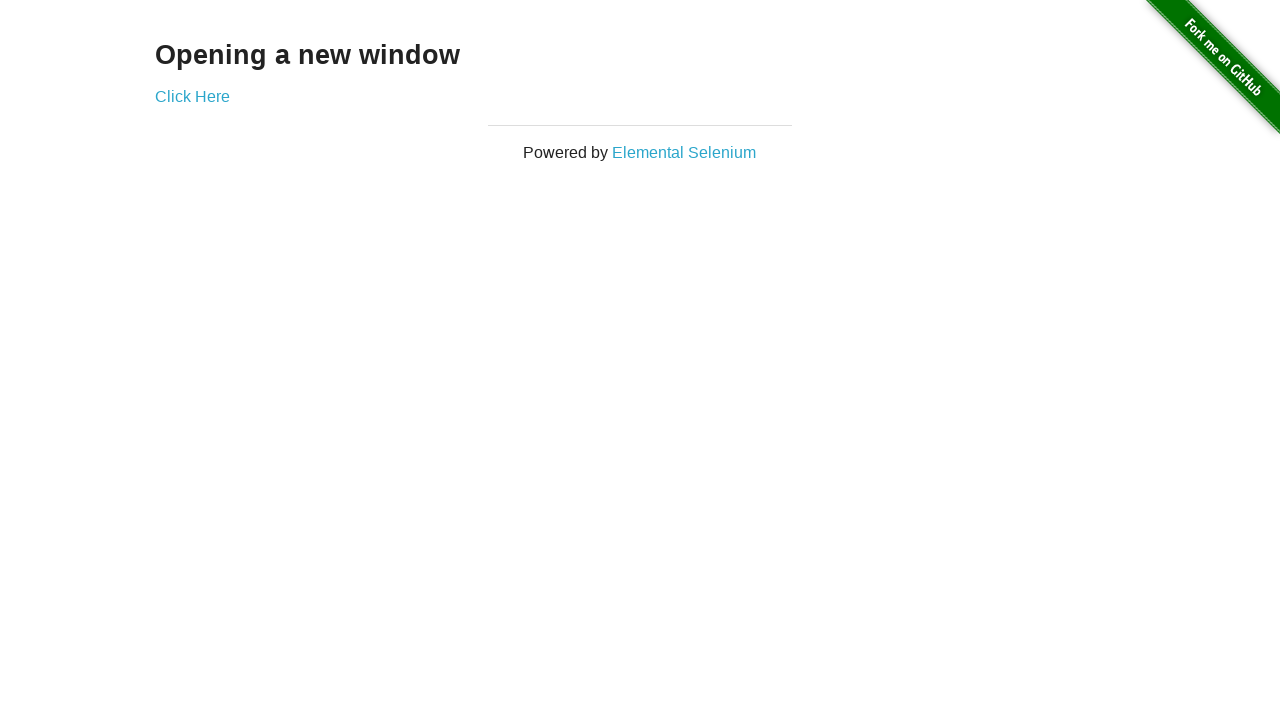

Opened a new browser window
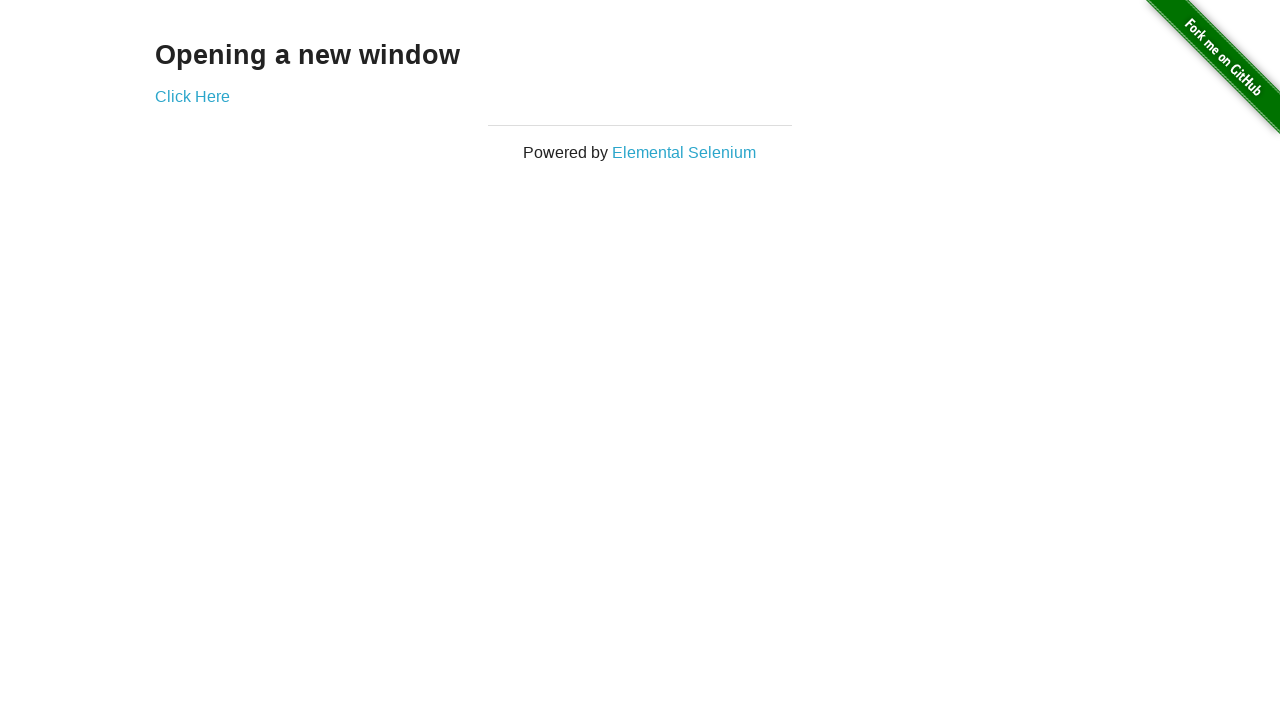

Navigated to typos page in the new window
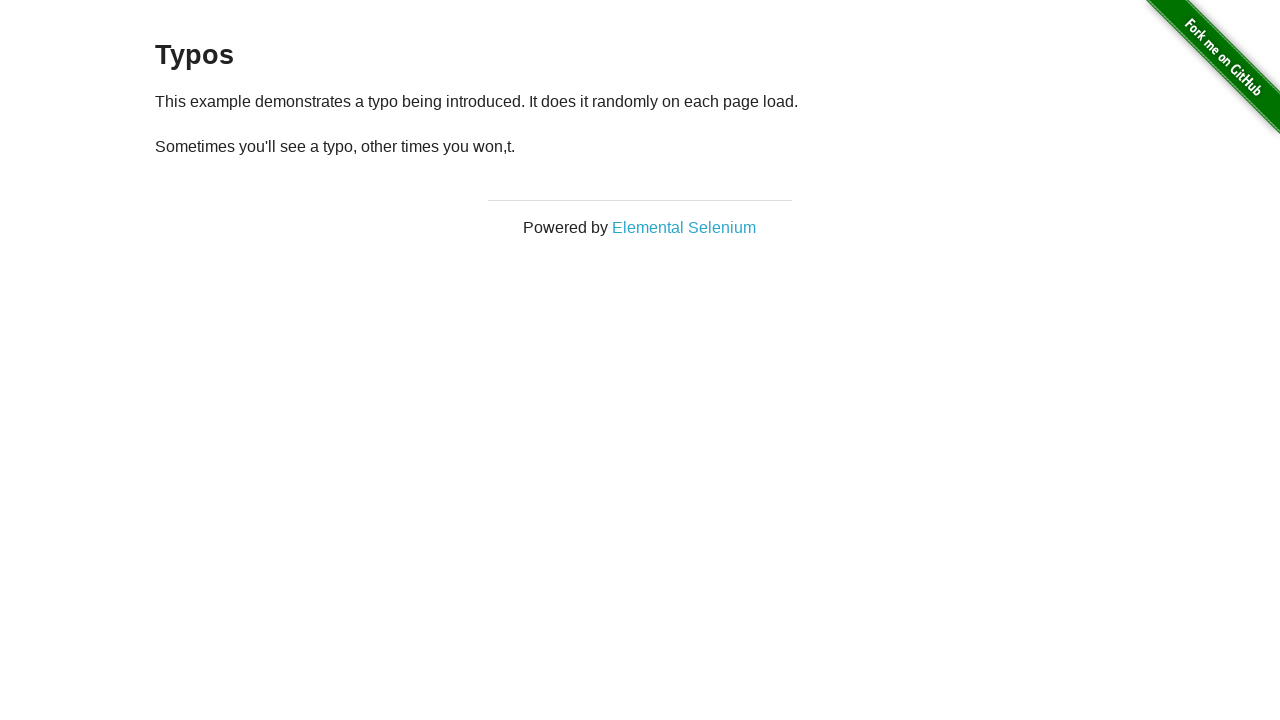

Verified that 2 window handles exist
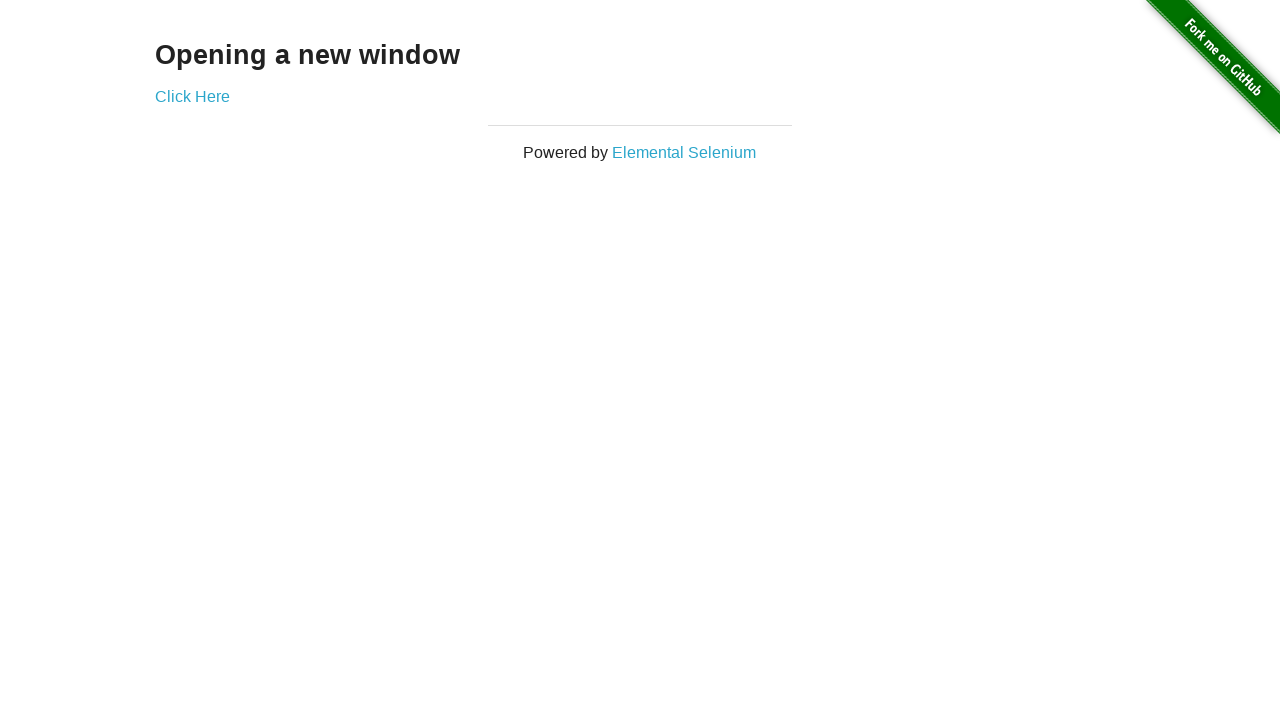

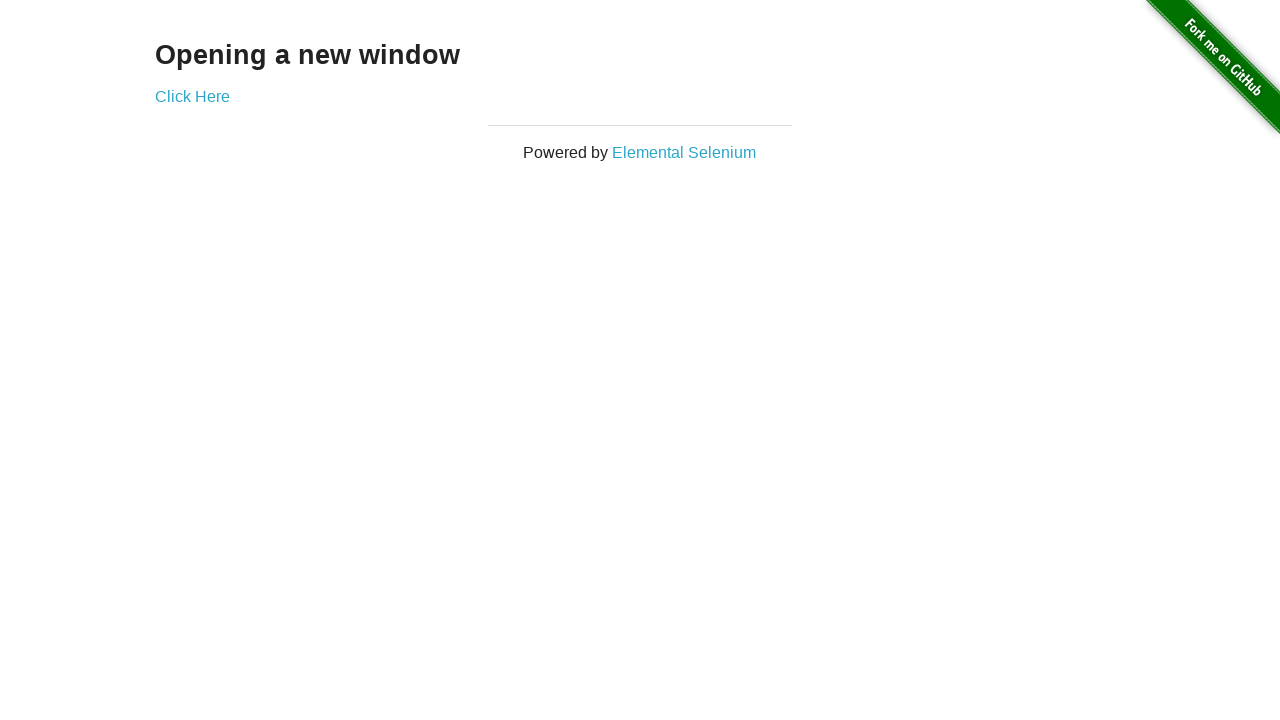